Tests clicking a link containing "Elemental" text using XPath selector on the-internet.herokuapp.com homepage

Starting URL: https://the-internet.herokuapp.com/

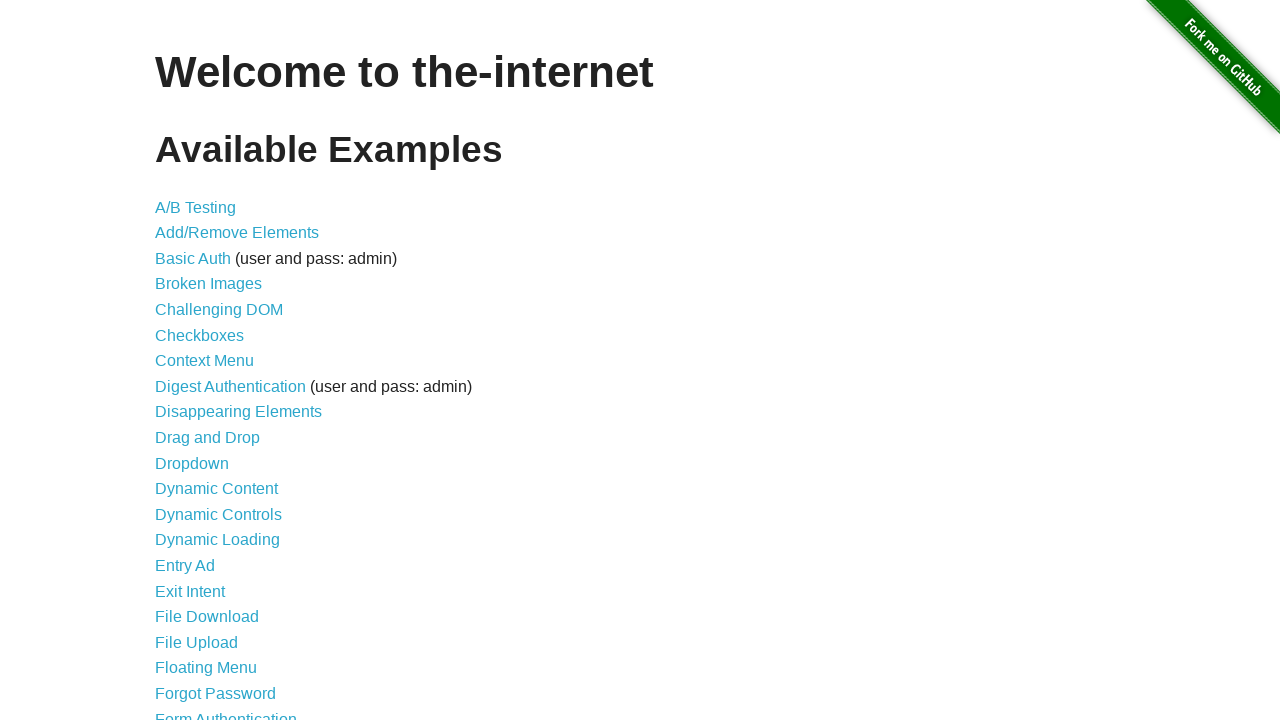

Waited for and found the link containing 'Elemental' text using XPath selector
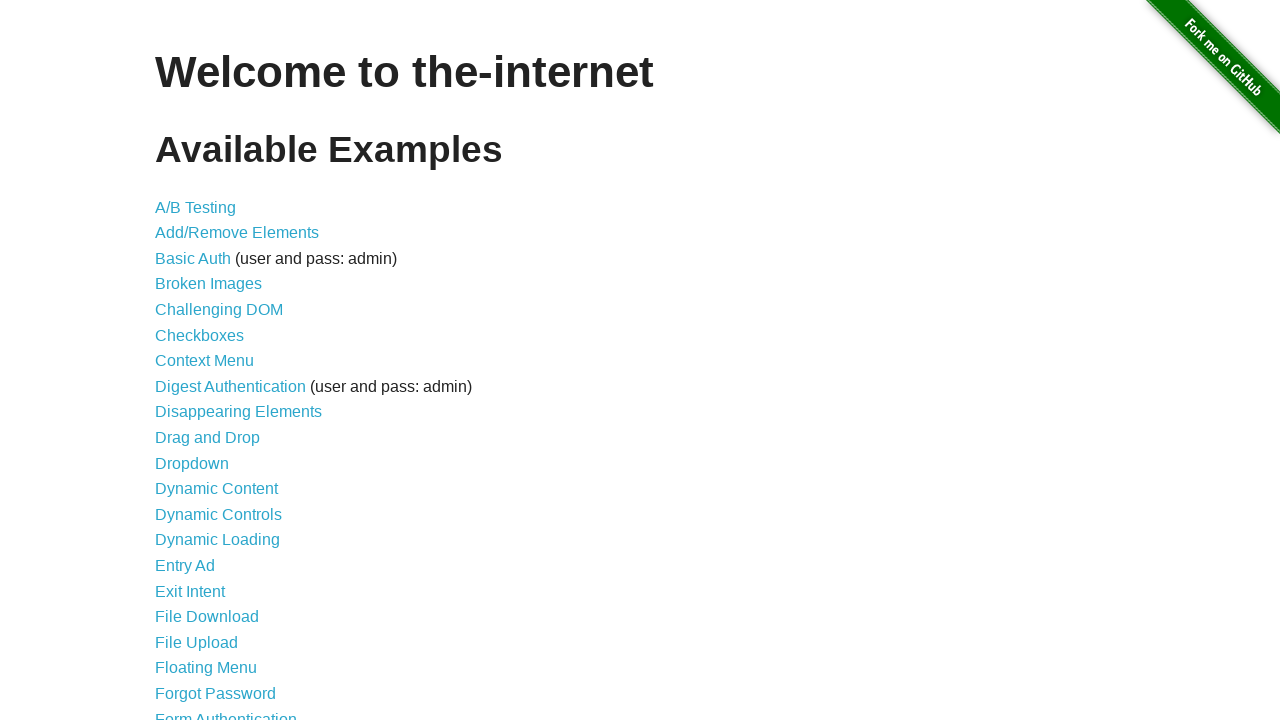

Clicked the 'Elemental' link
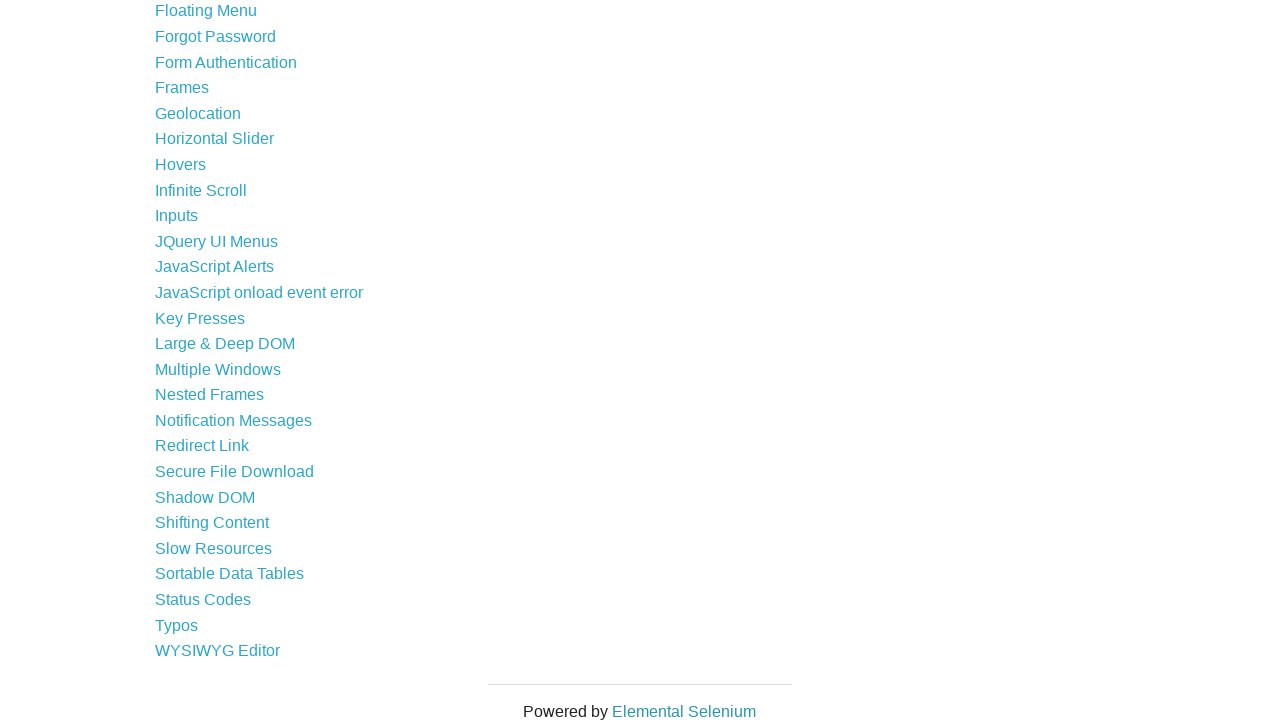

Navigation completed and DOM content loaded
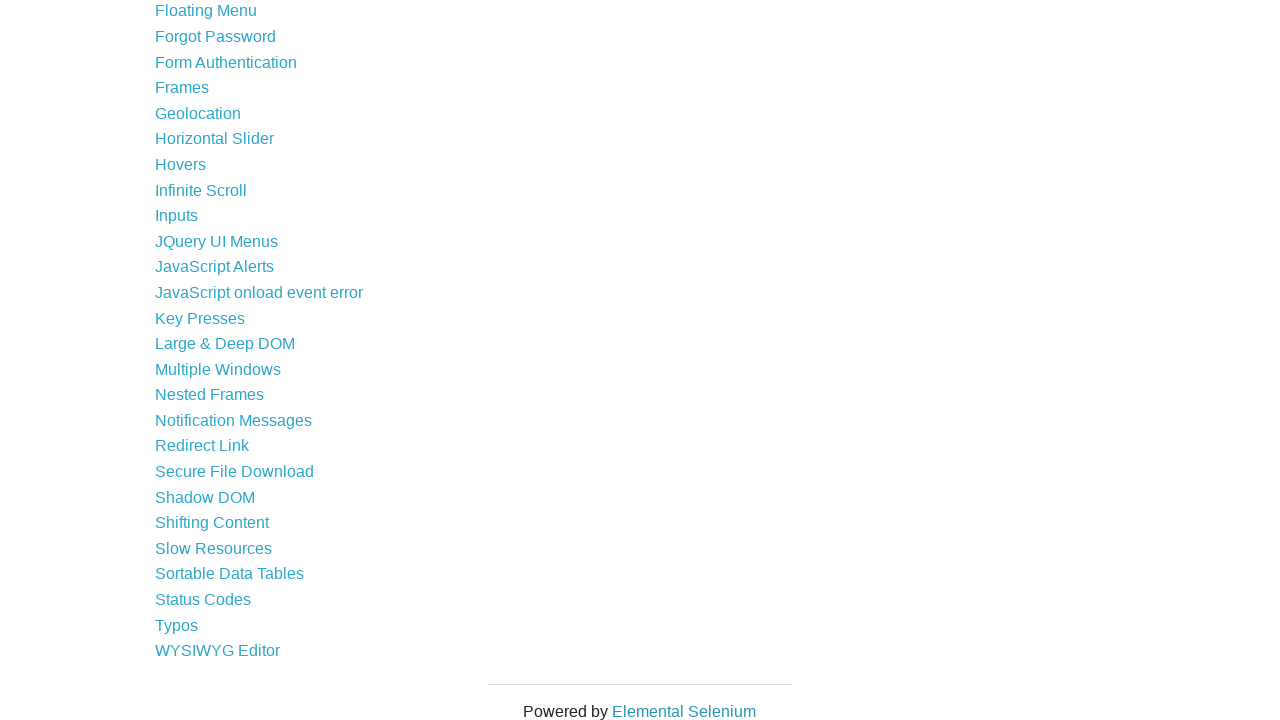

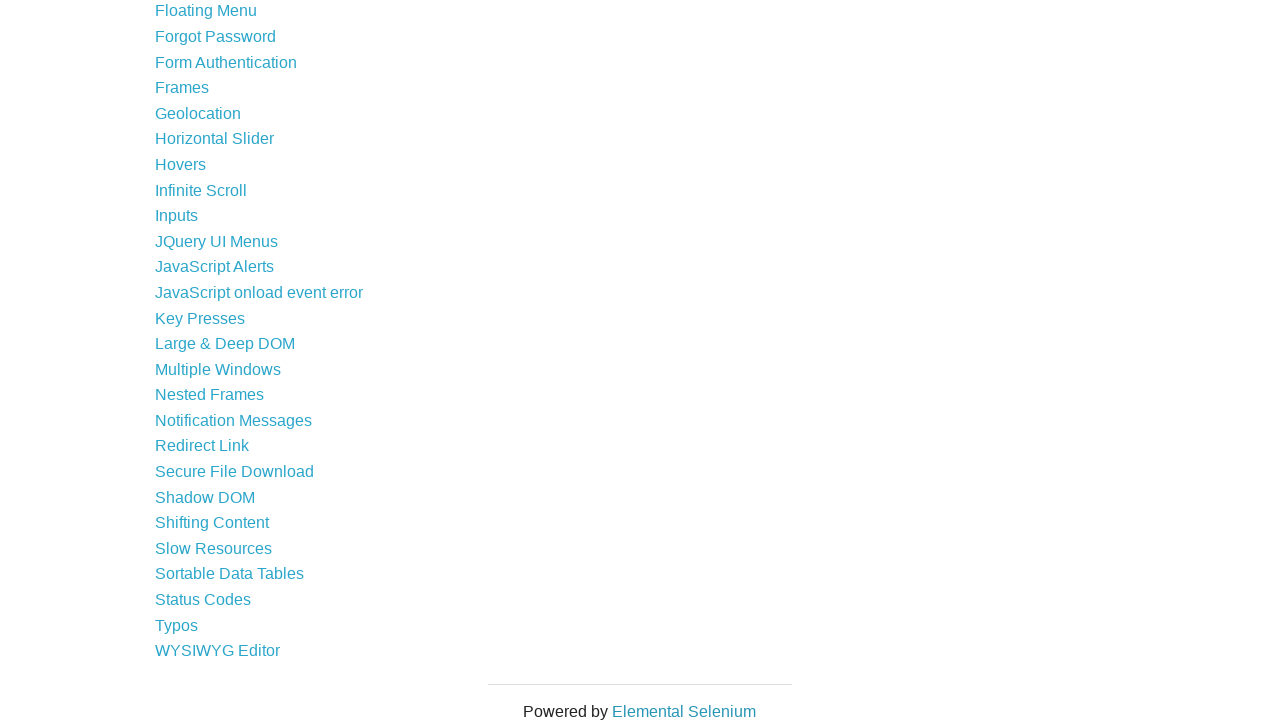